Hovers over the Resources dropdown in the navigation to reveal the dropdown menu

Starting URL: https://youlend.com/

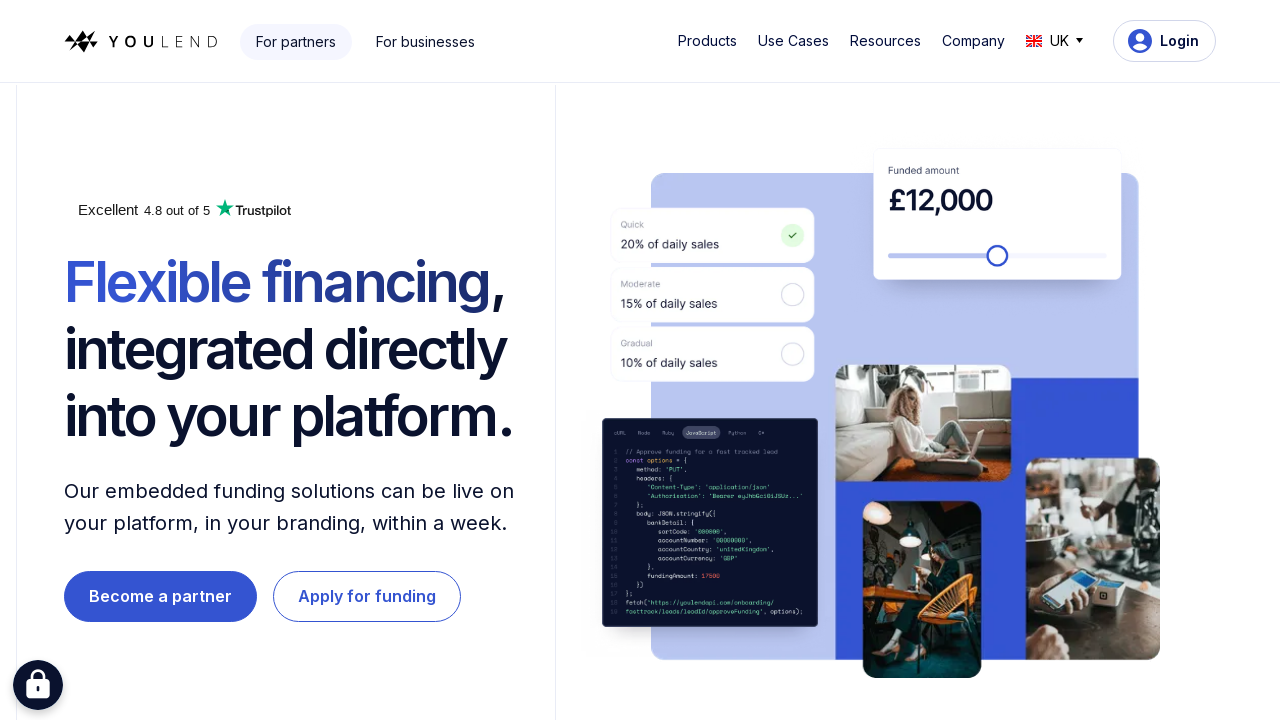

Waited for Resources button to be available
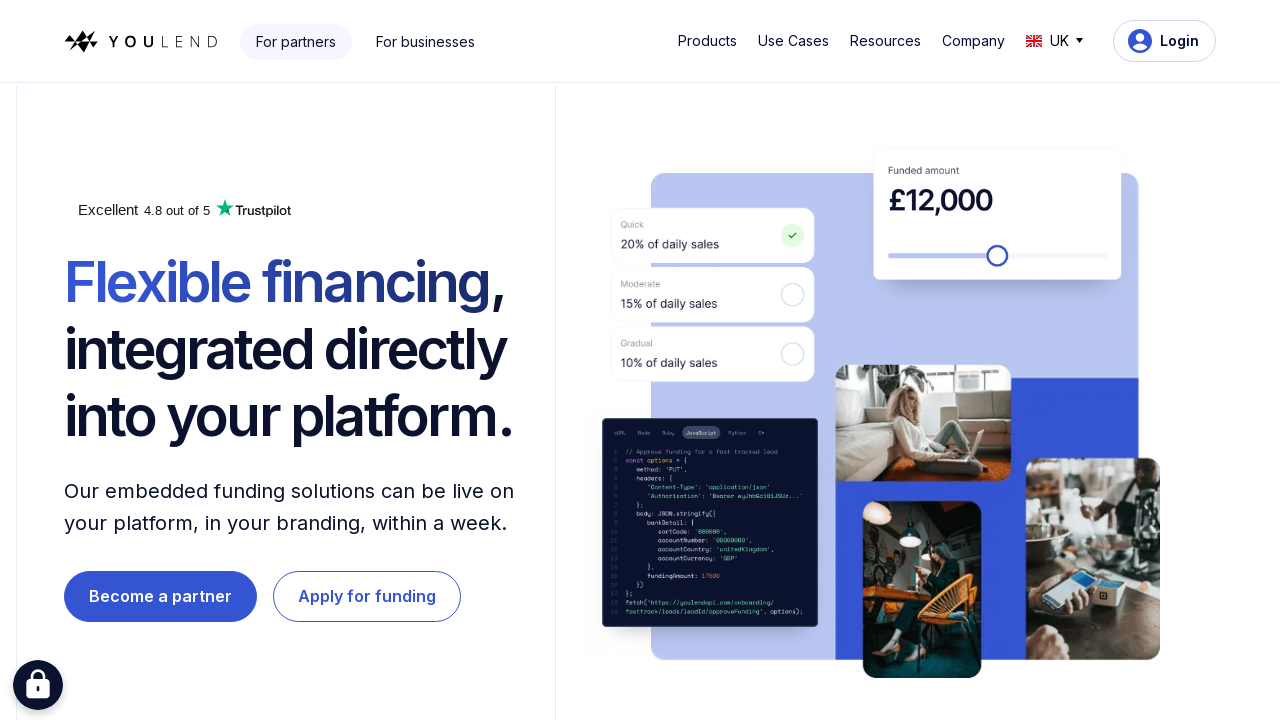

Hovered over Resources dropdown button at (885, 41) on #w-dropdown-toggle-2 > div
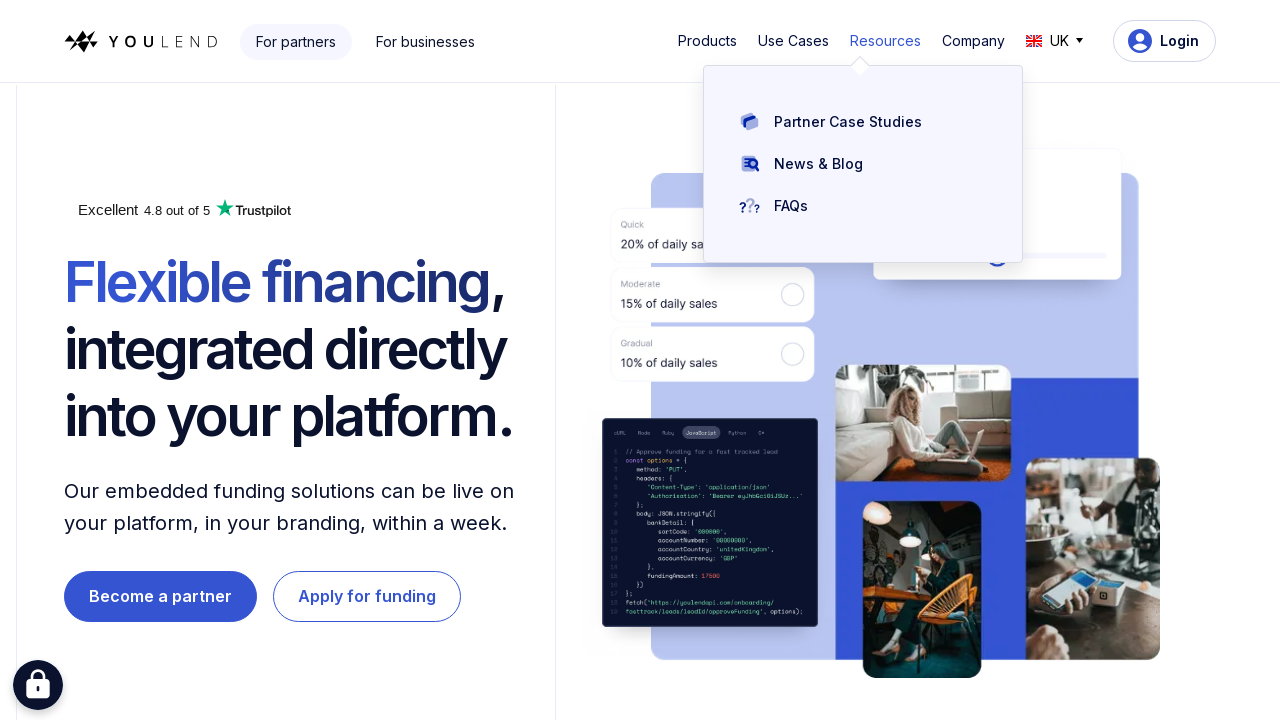

Resources dropdown menu appeared
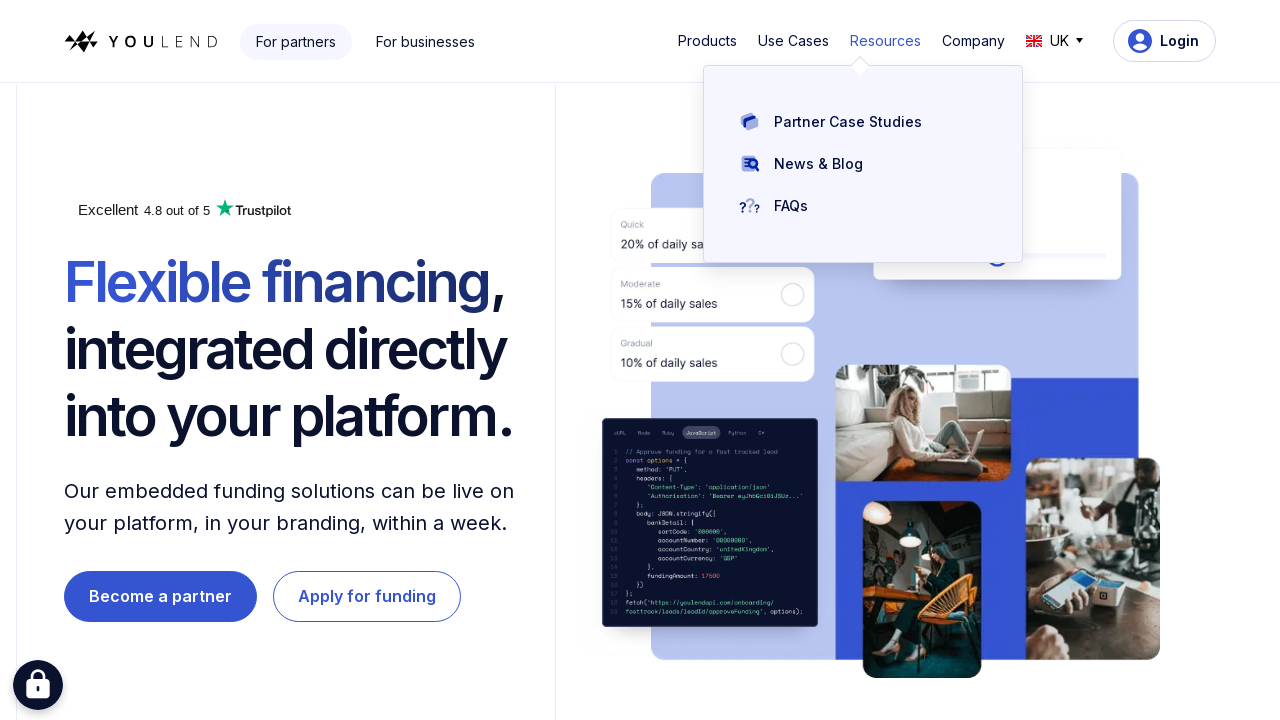

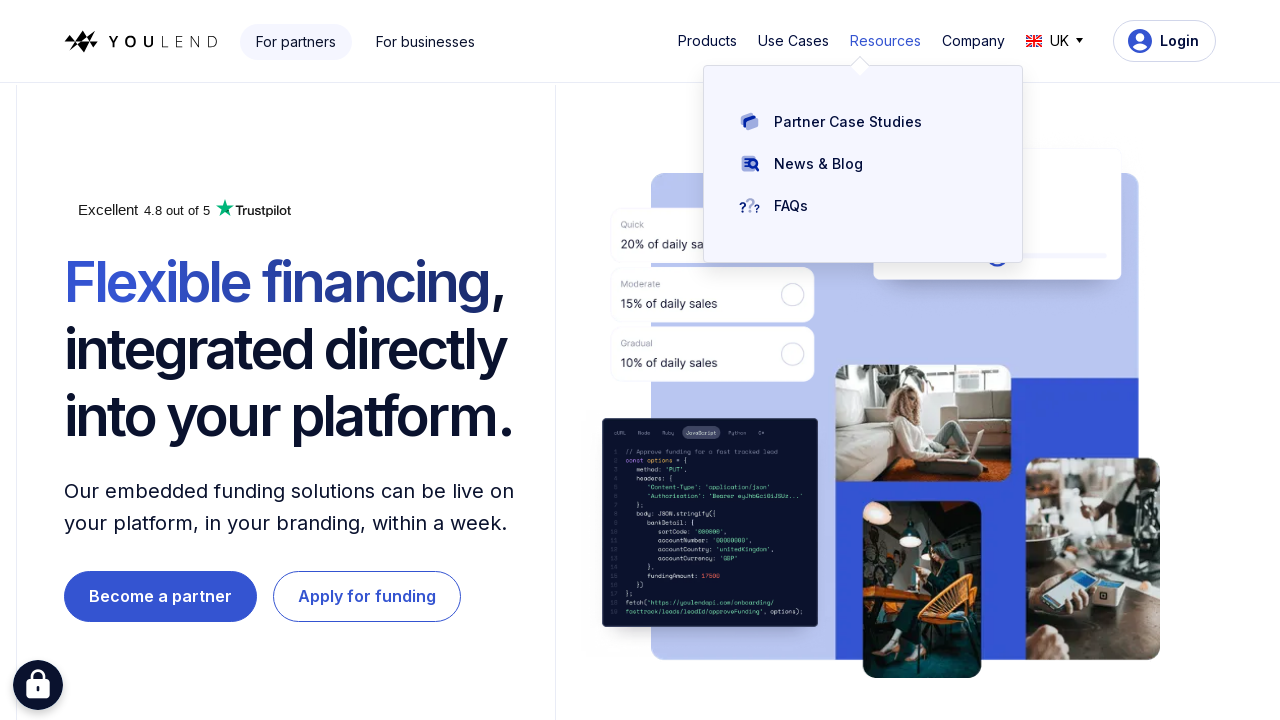